Tests a form that requires calculating the sum of two numbers displayed on the page and selecting the result from a dropdown menu

Starting URL: http://suninjuly.github.io/selects1.html

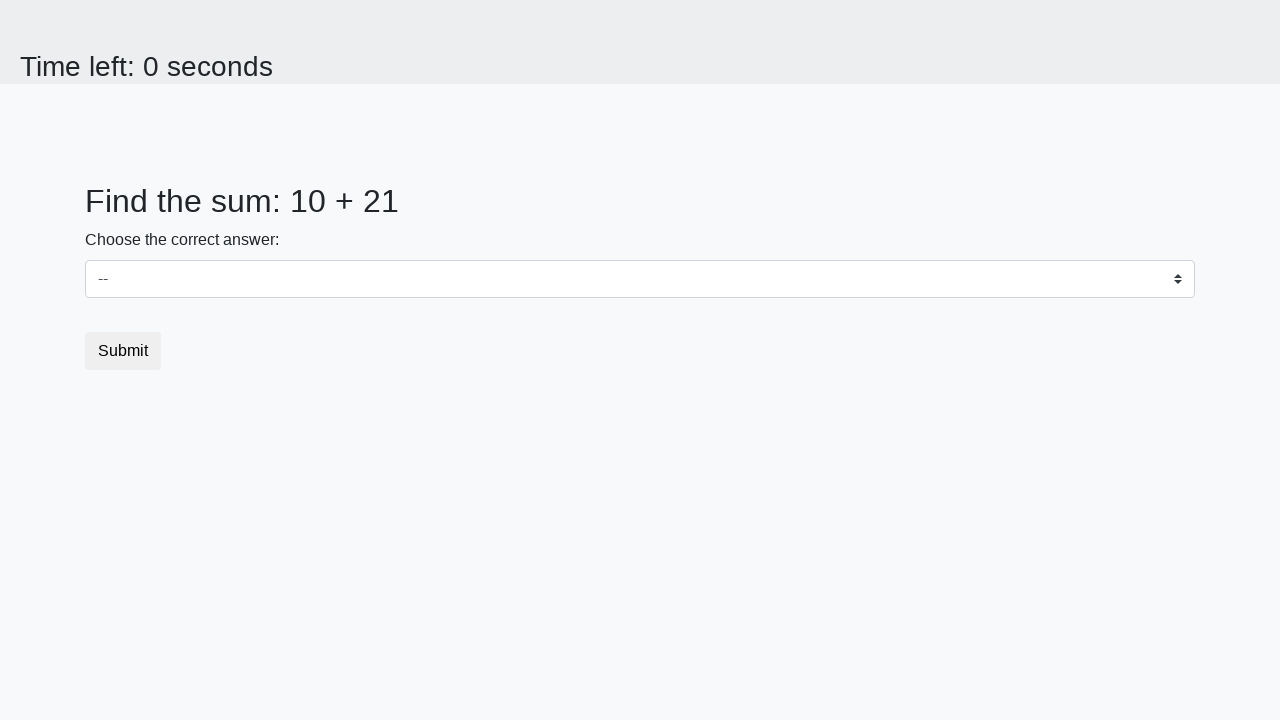

Located first number element (#num1)
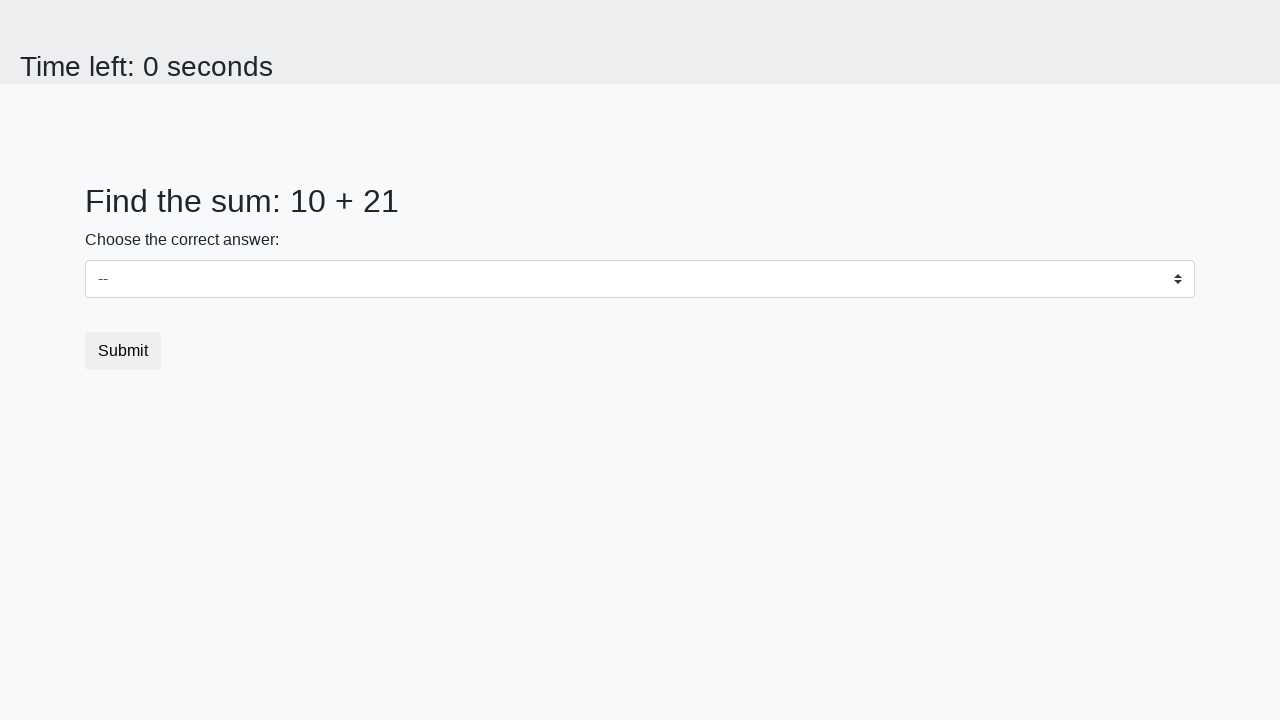

Retrieved text content of first number element
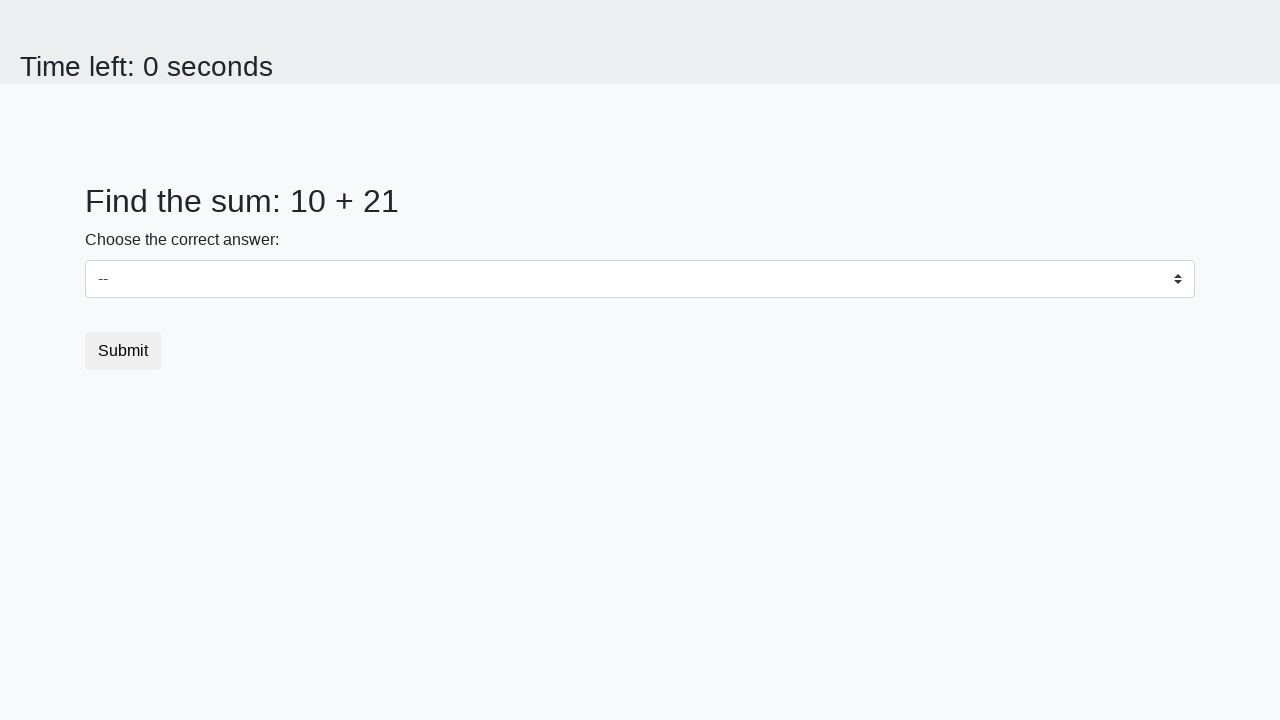

Located second number element (#num2)
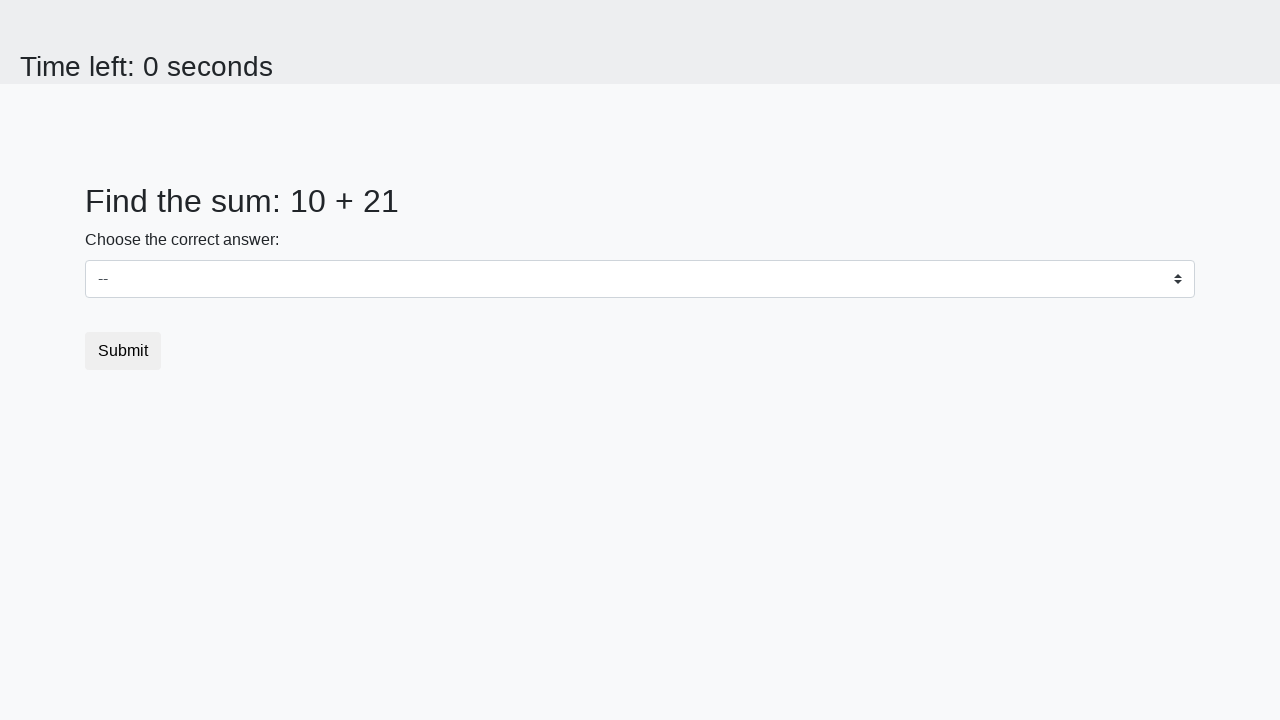

Retrieved text content of second number element
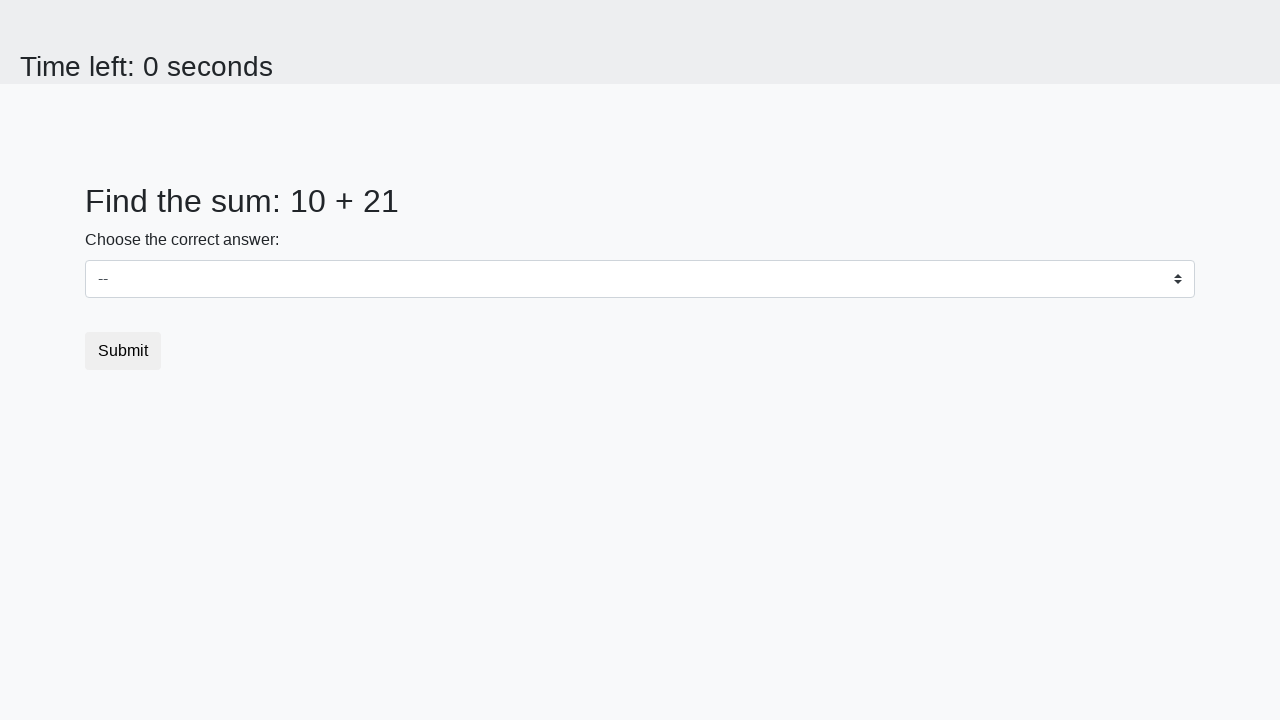

Calculated sum of two numbers: 10 + 21 = 31
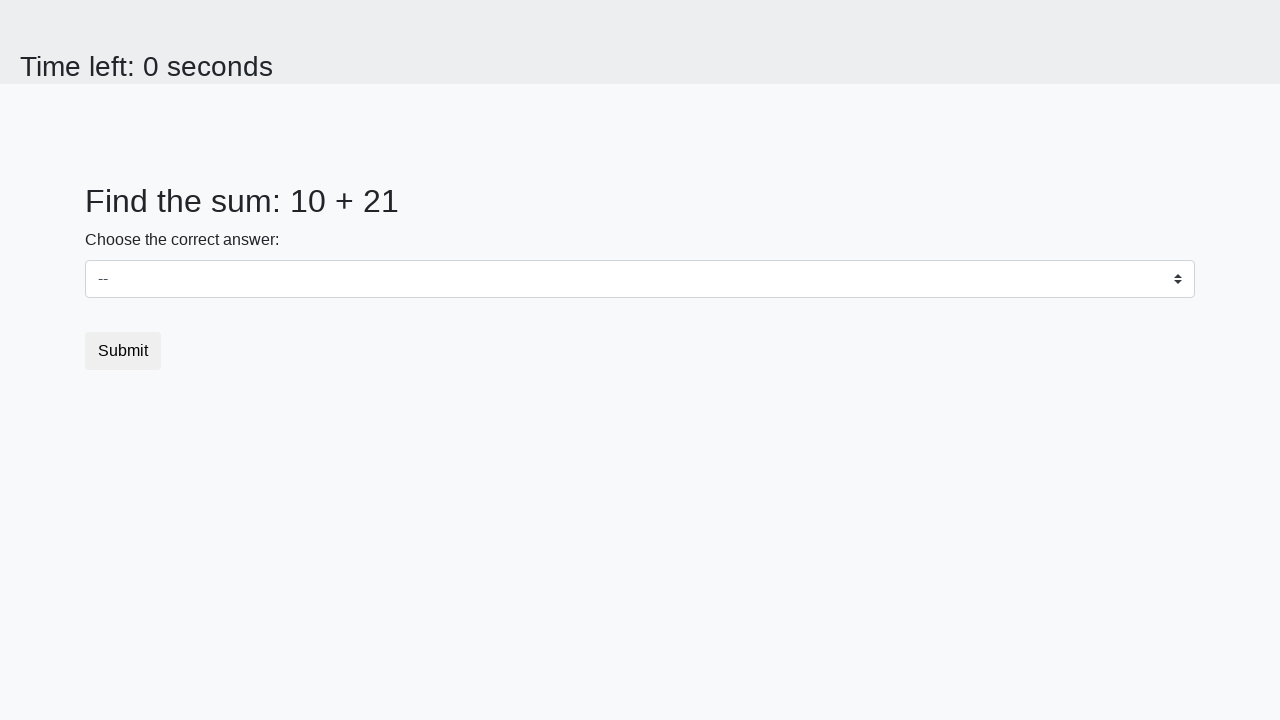

Selected calculated sum (31) from dropdown menu on select
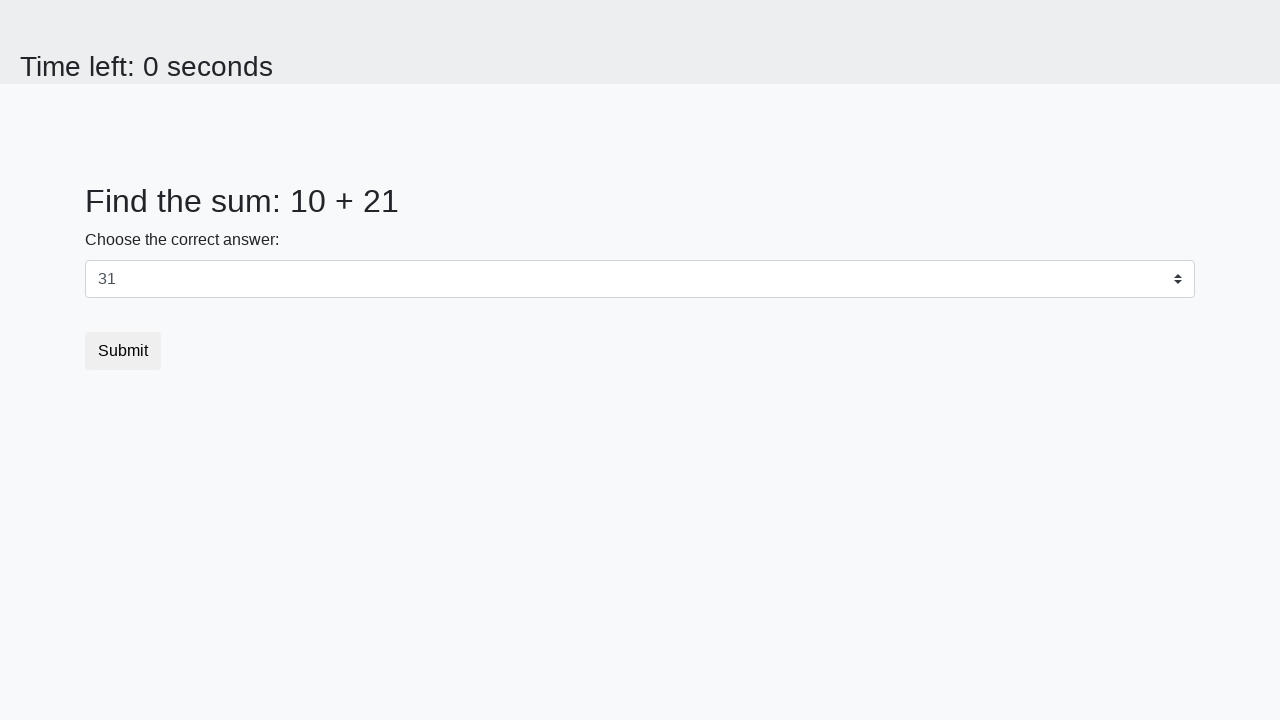

Clicked submit button to submit the form at (123, 351) on button.btn
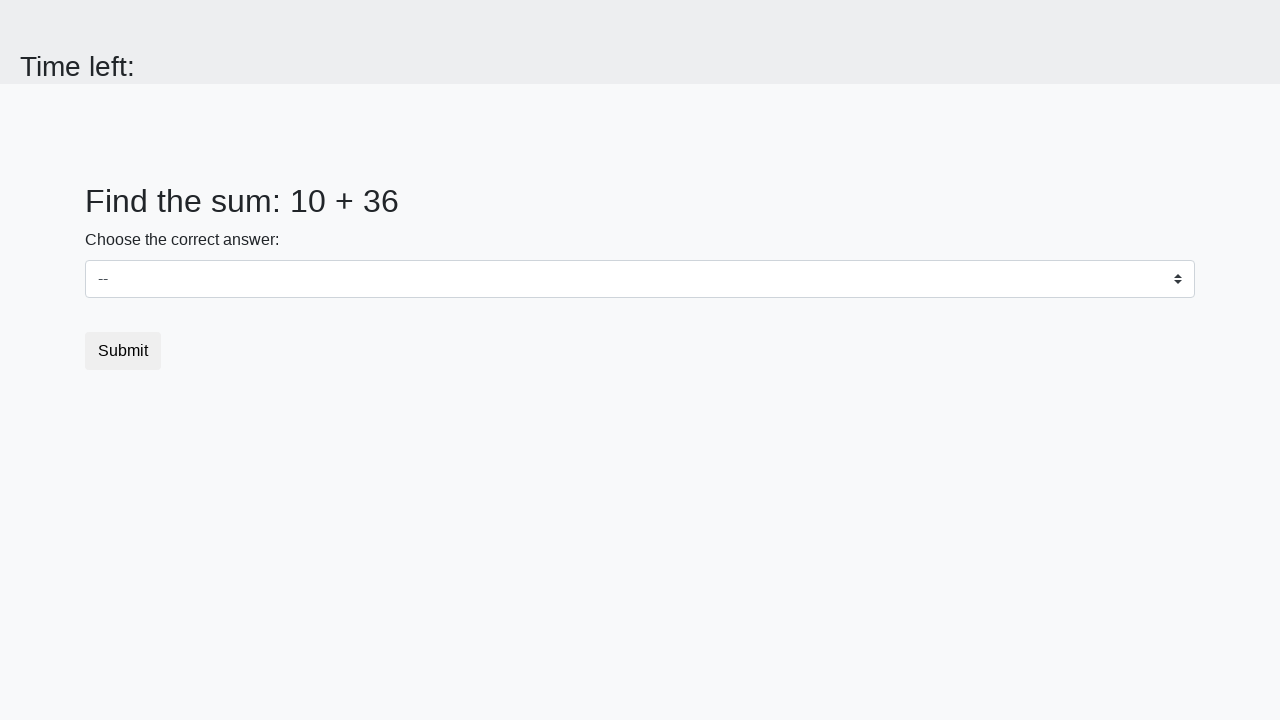

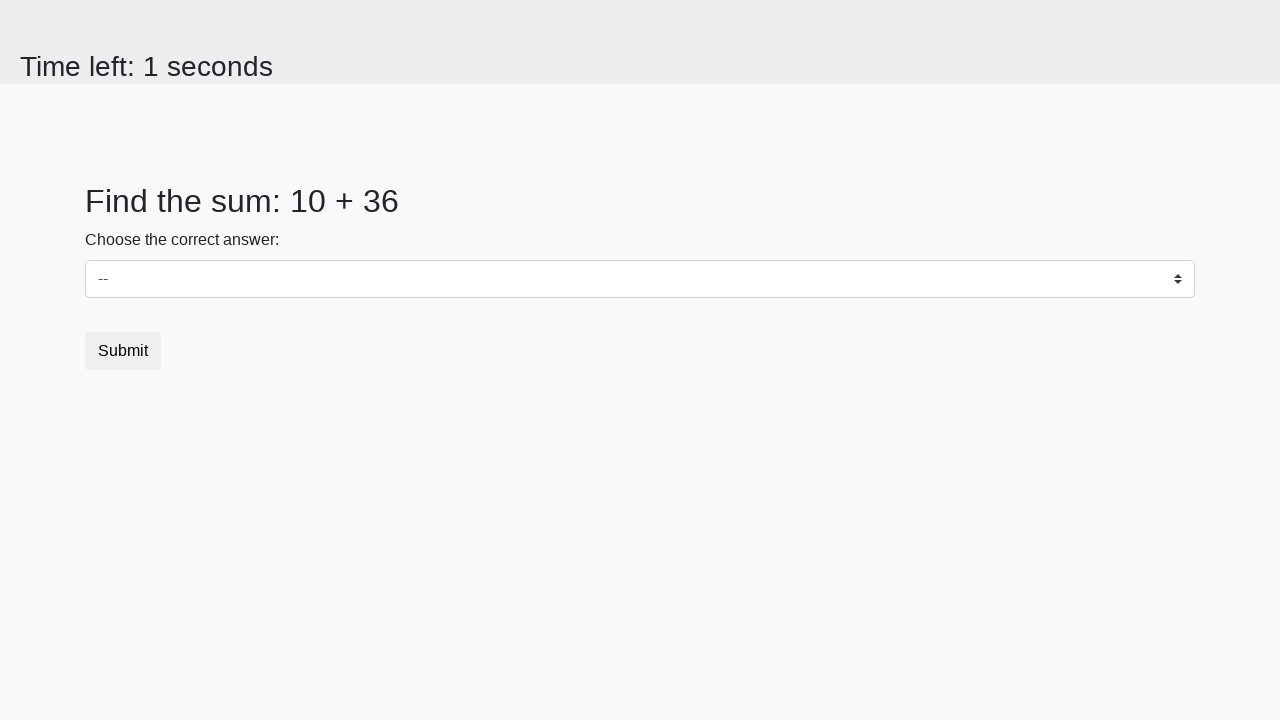